Tests the complete flight booking flow on BlazeDemo by selecting departure/destination cities, choosing a flight, and filling out personal and payment information to complete a purchase.

Starting URL: https://blazedemo.com/

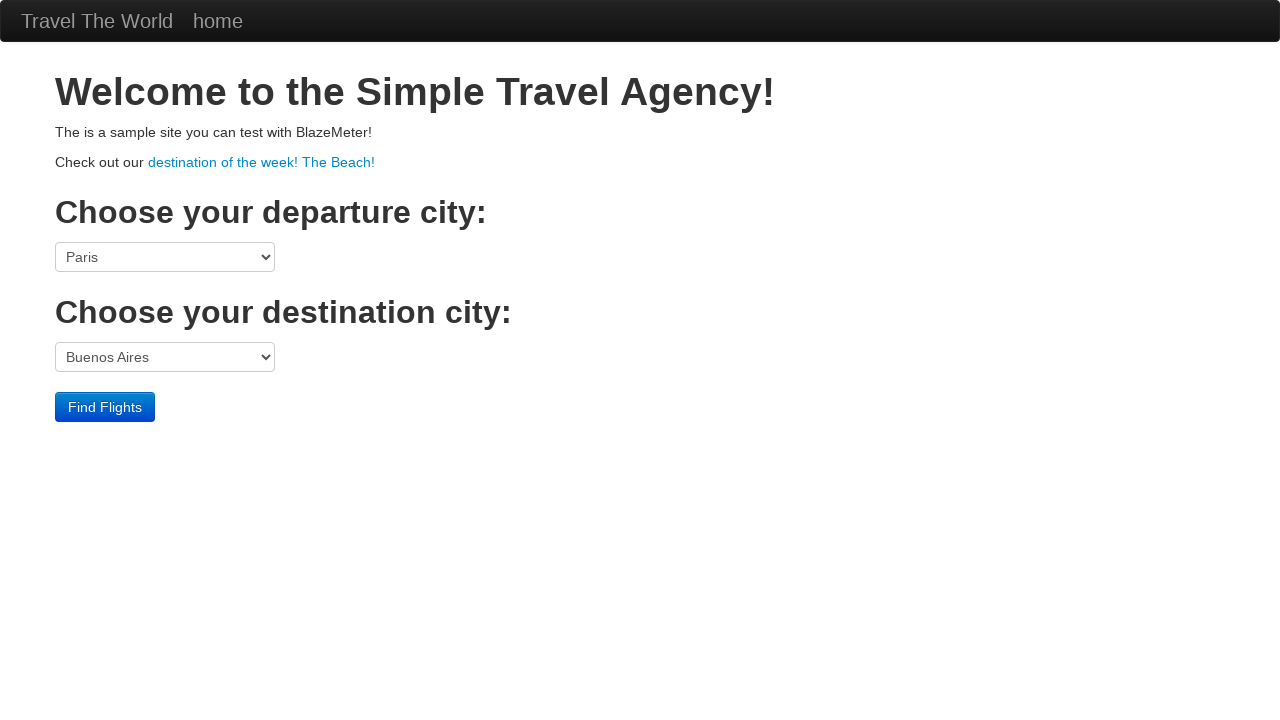

Selected Boston as departure city on select[name='fromPort']
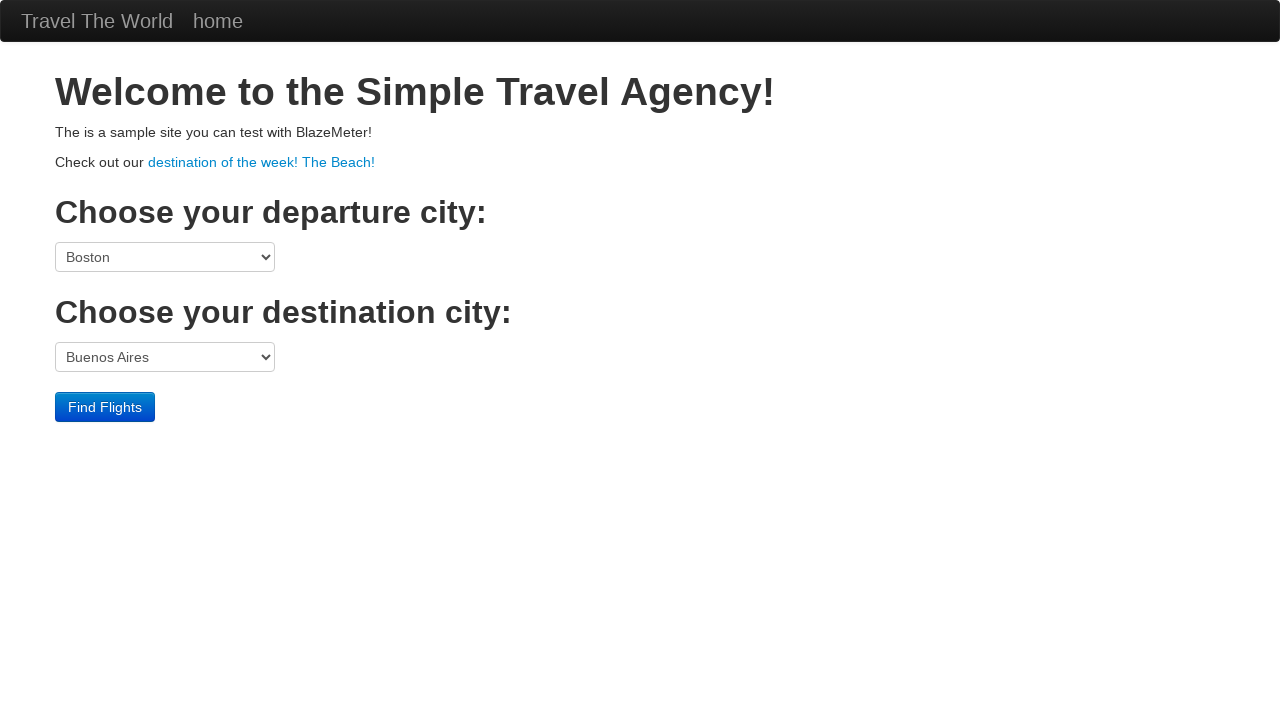

Selected Berlin as destination city on select[name='toPort']
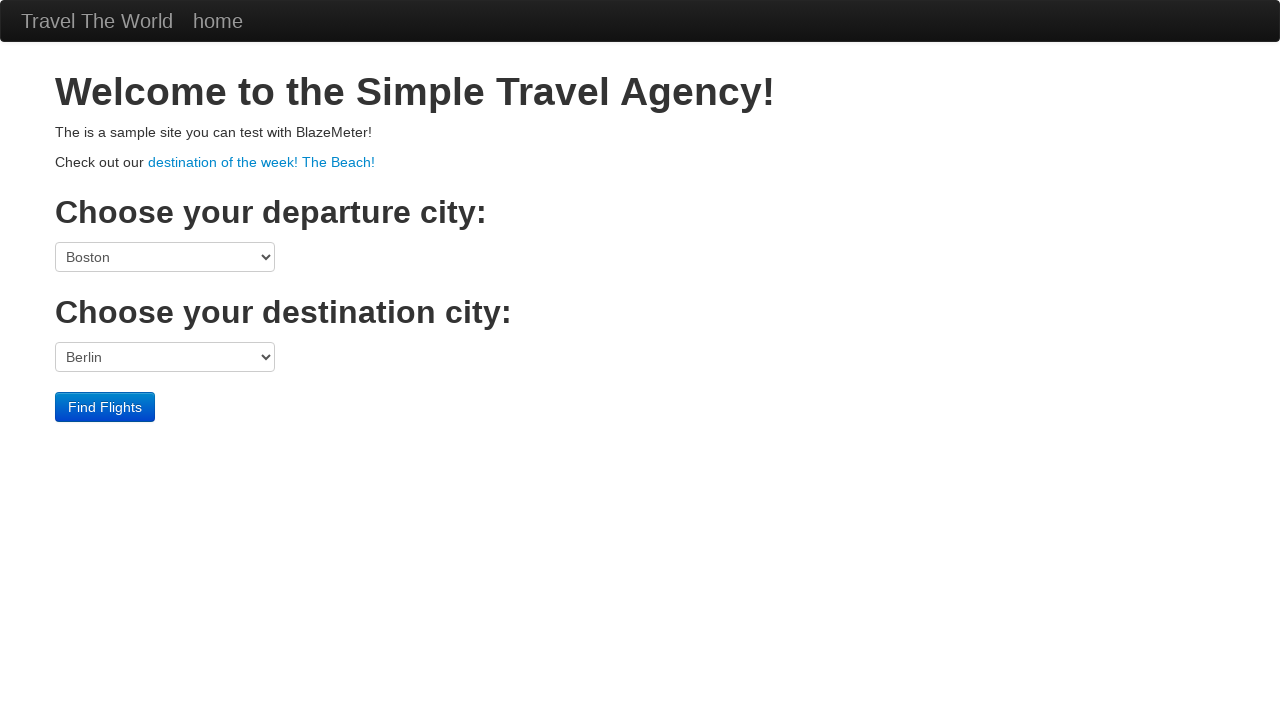

Clicked Find Flights button at (105, 407) on input[type='submit']
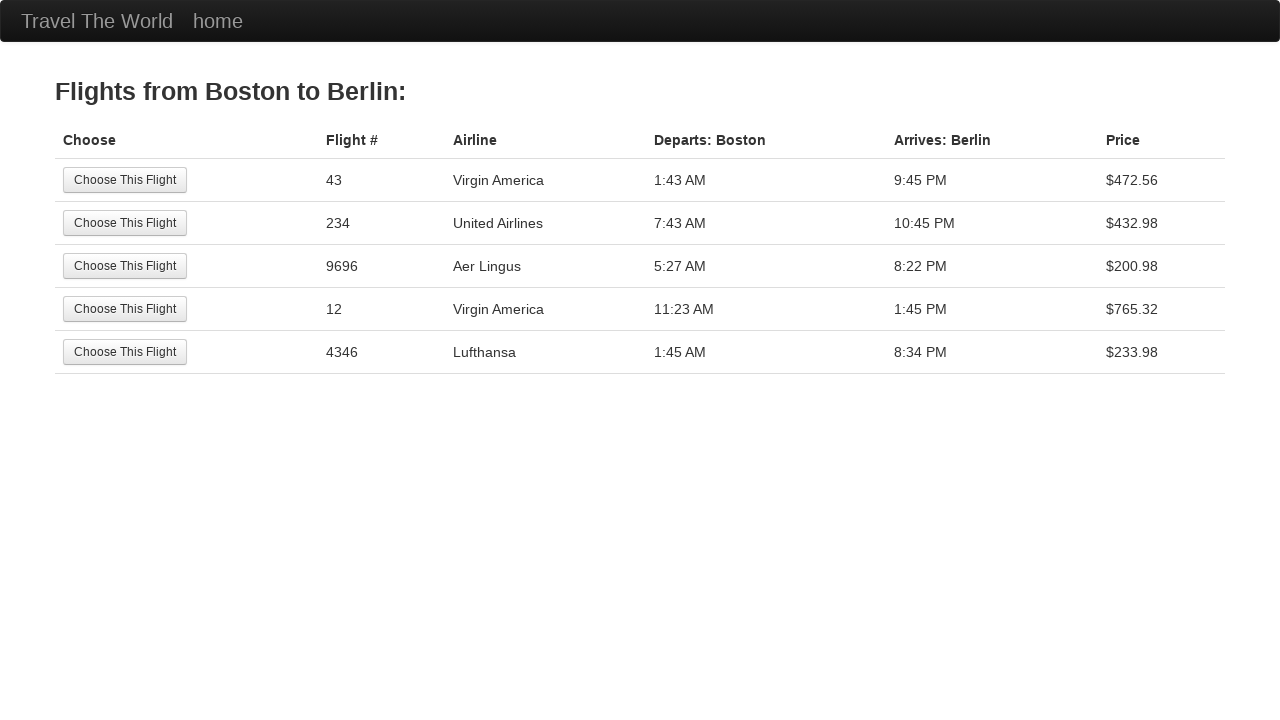

Flights page loaded with flight options
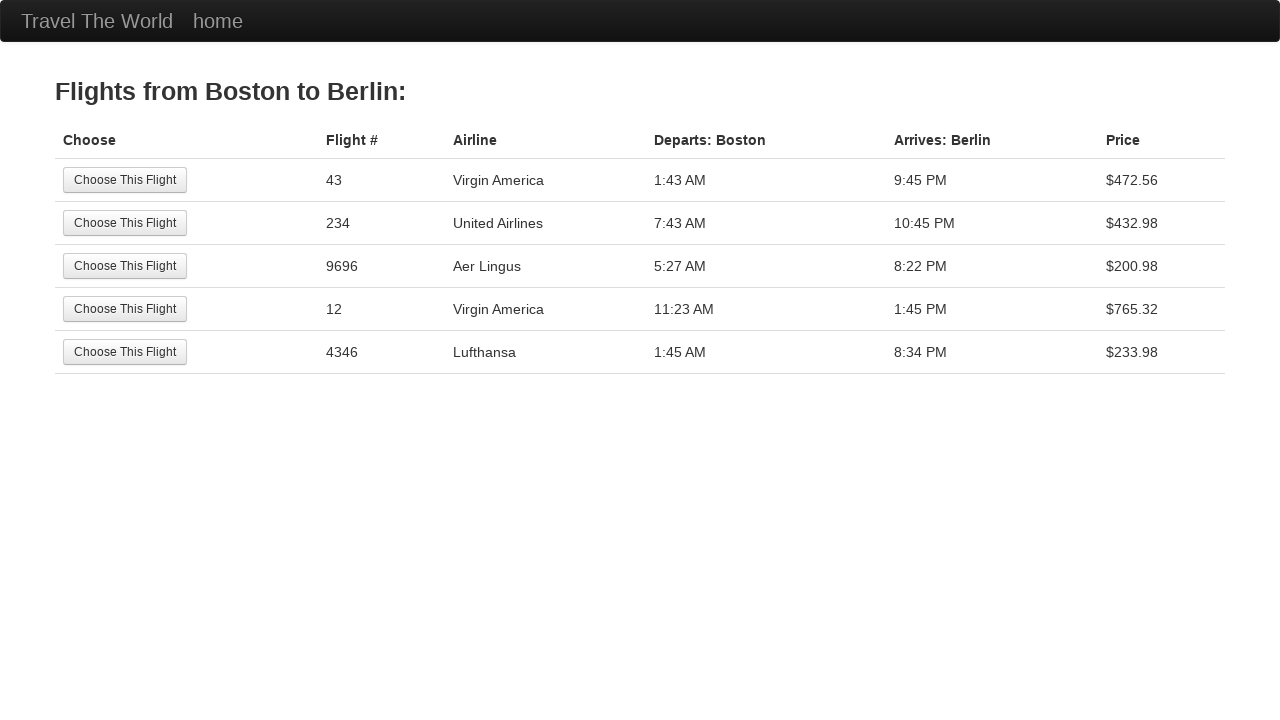

Selected the third flight option at (125, 266) on (//input[@type='submit'])[3]
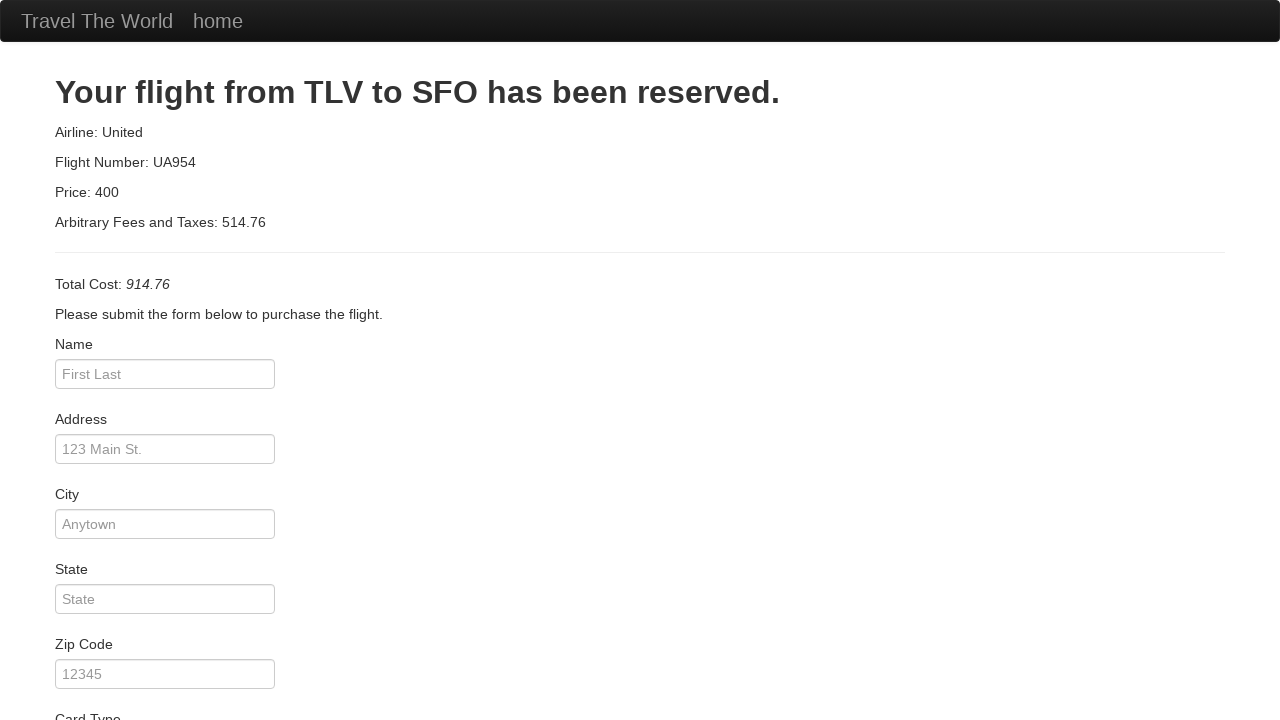

Purchase/payment page loaded
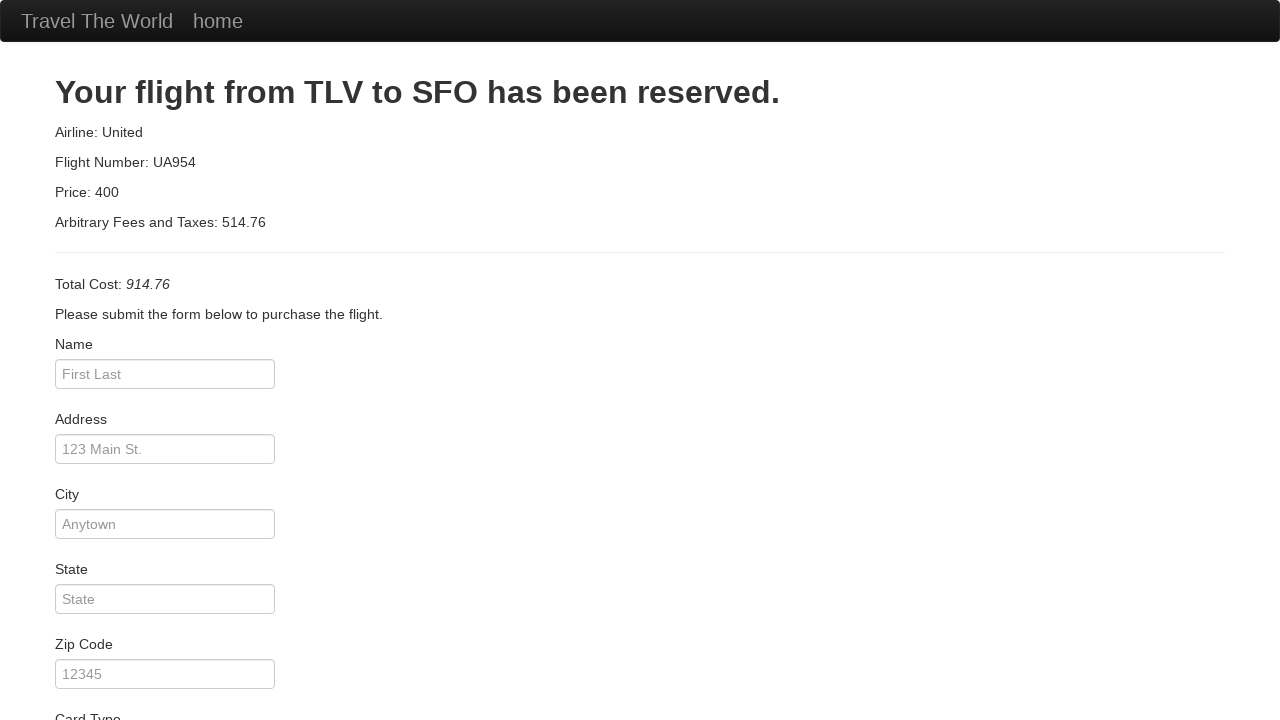

Filled in passenger name: Ankit on #inputName
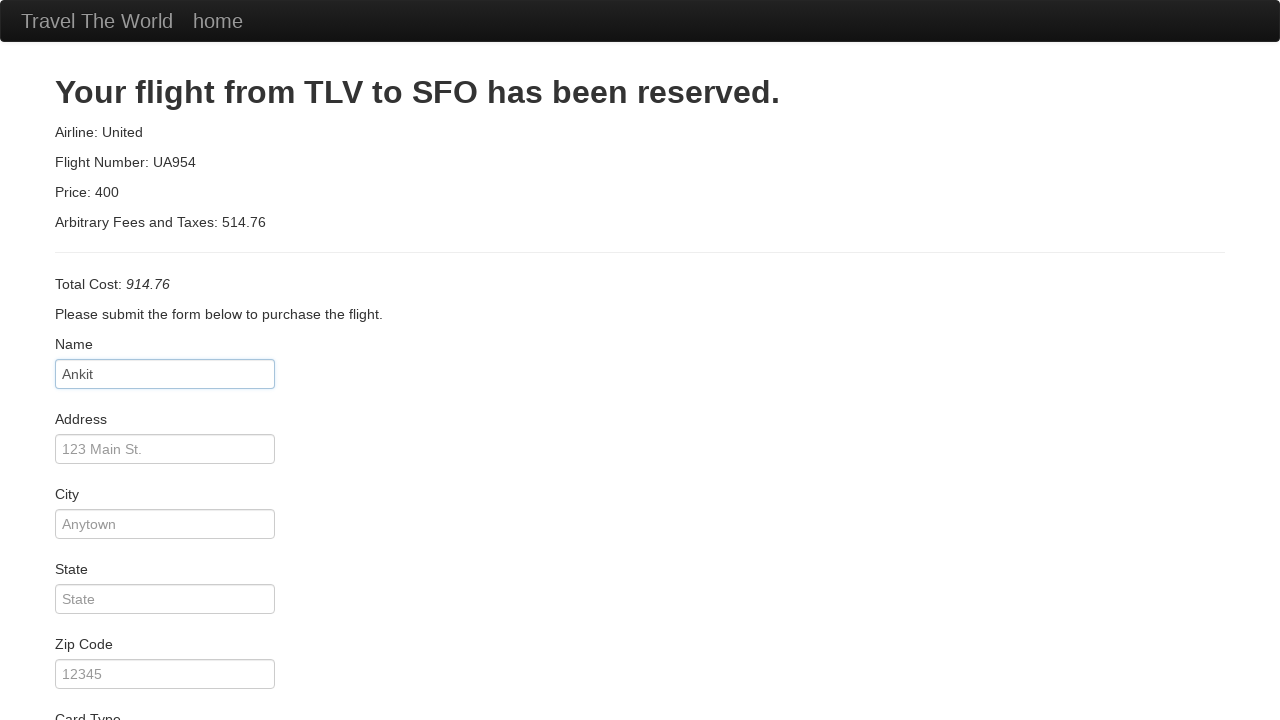

Filled in address: Test on #address
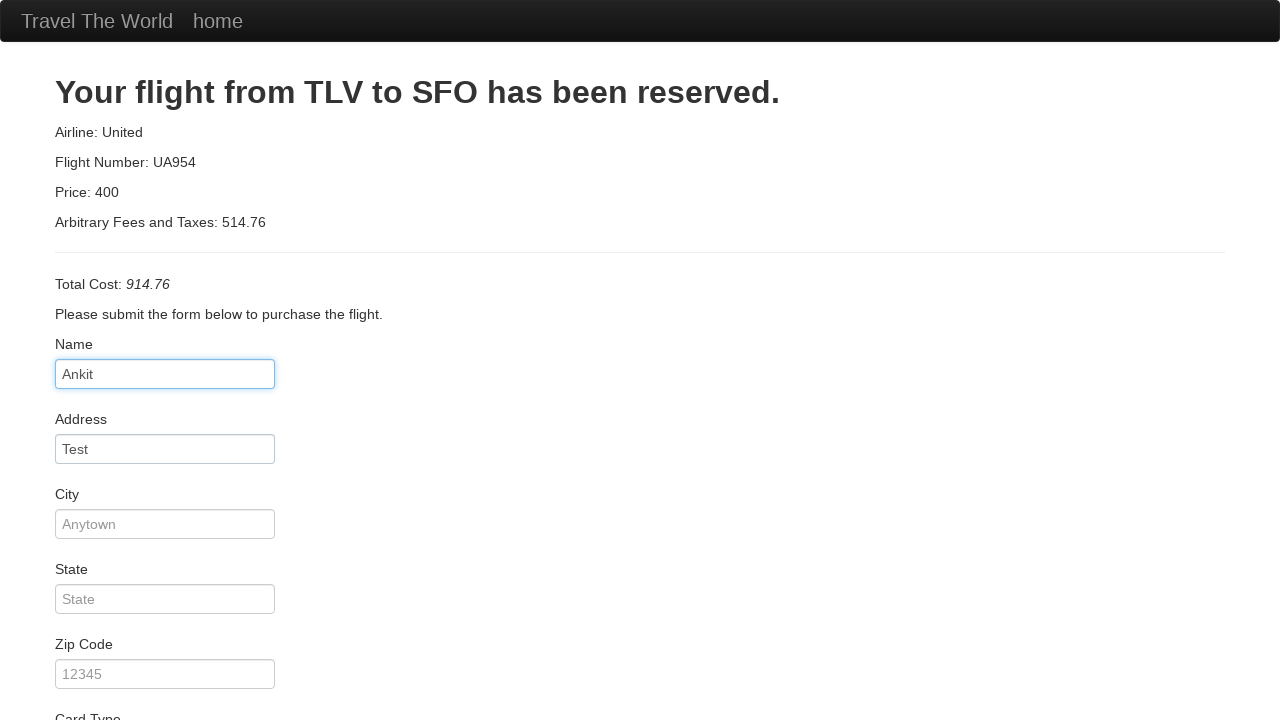

Filled in city: Indore on #city
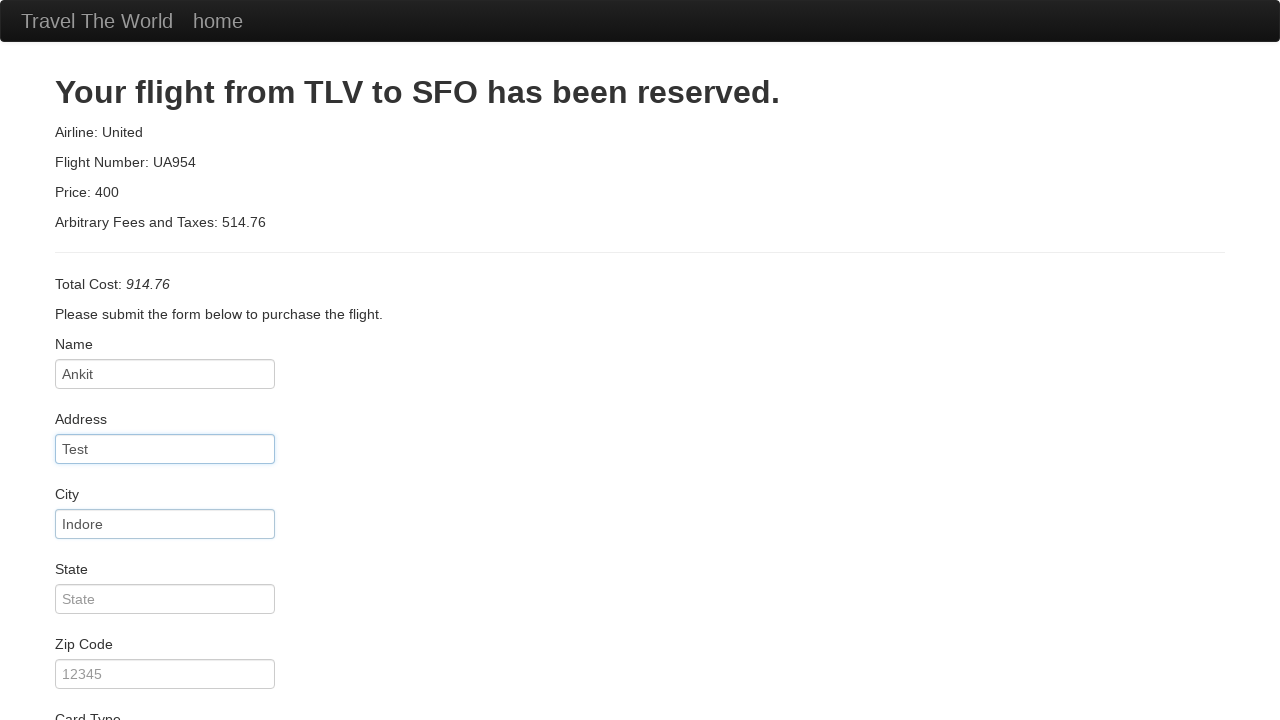

Filled in state: MP on #state
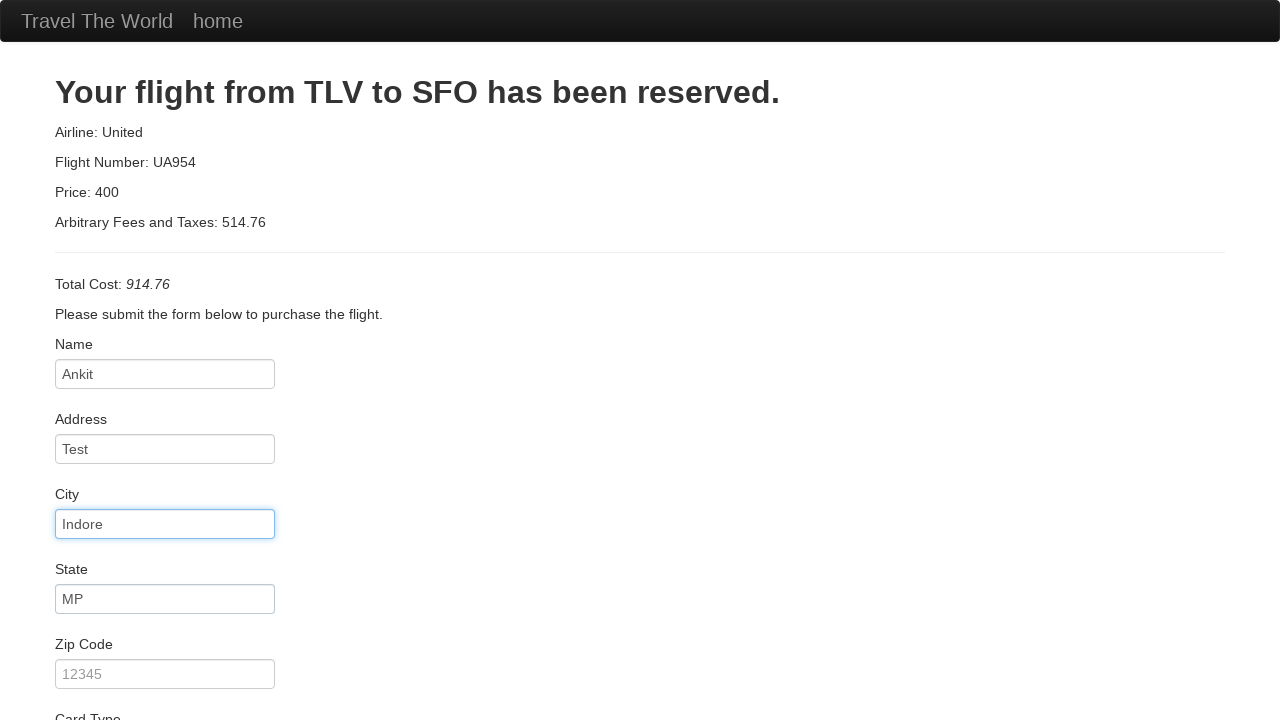

Filled in zip code: 452002 on #zipCode
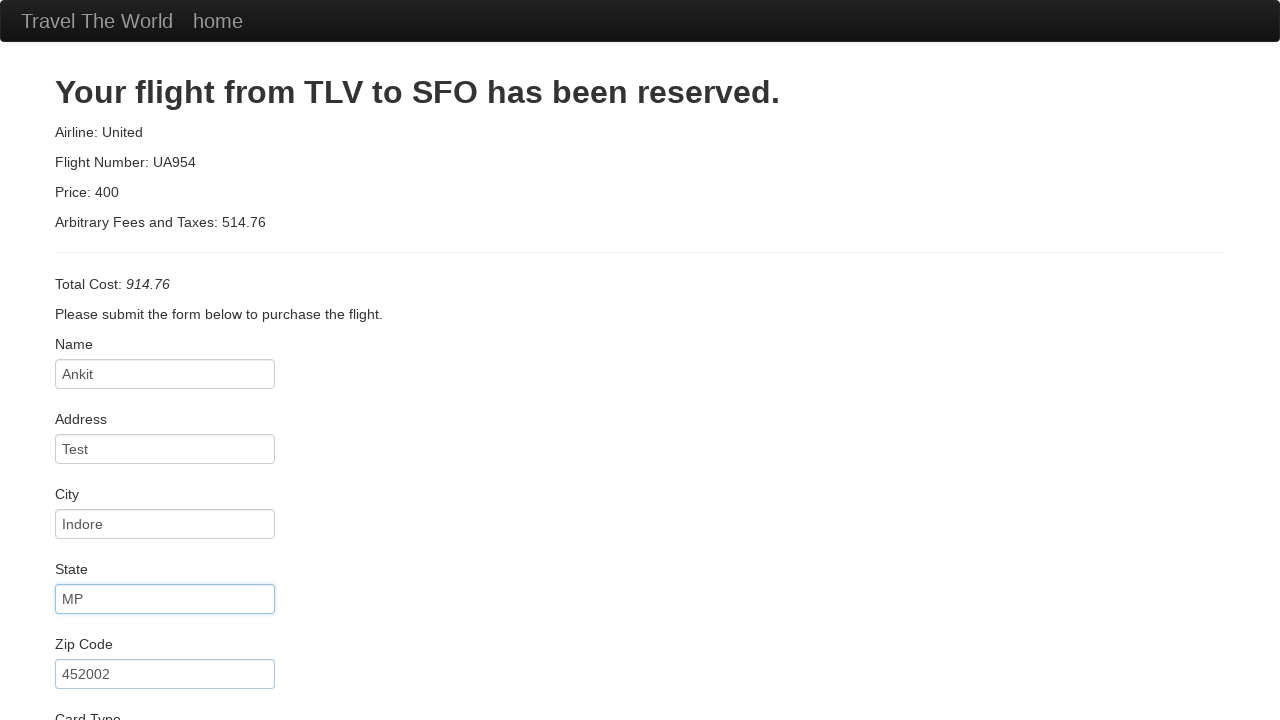

Selected American Express as card type on select[name='cardType']
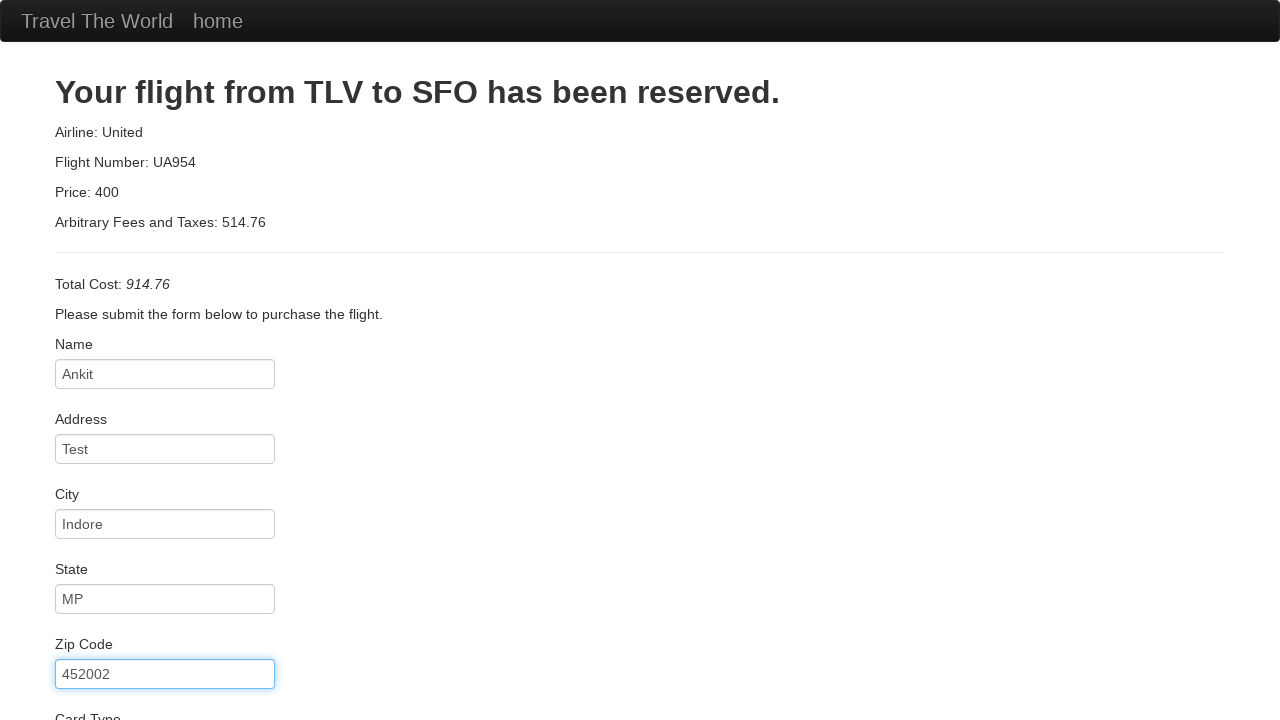

Filled in credit card number on #creditCardNumber
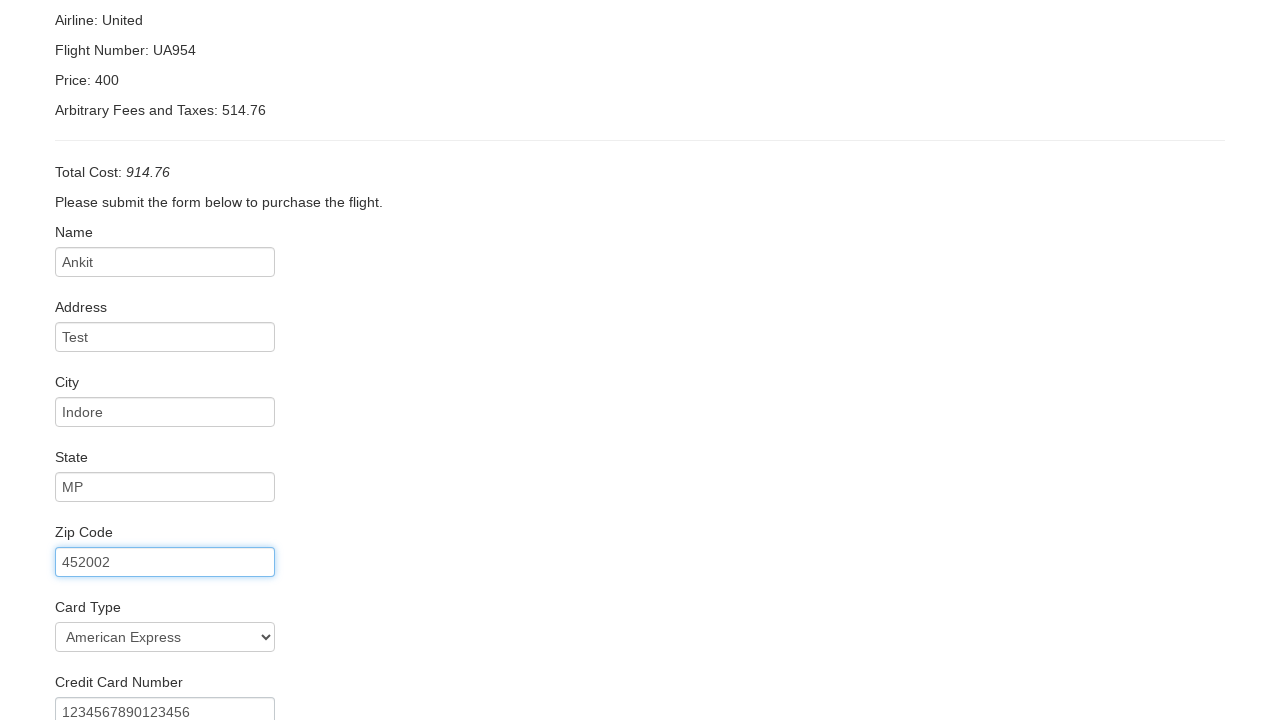

Filled in card expiration month: 08 on #creditCardMonth
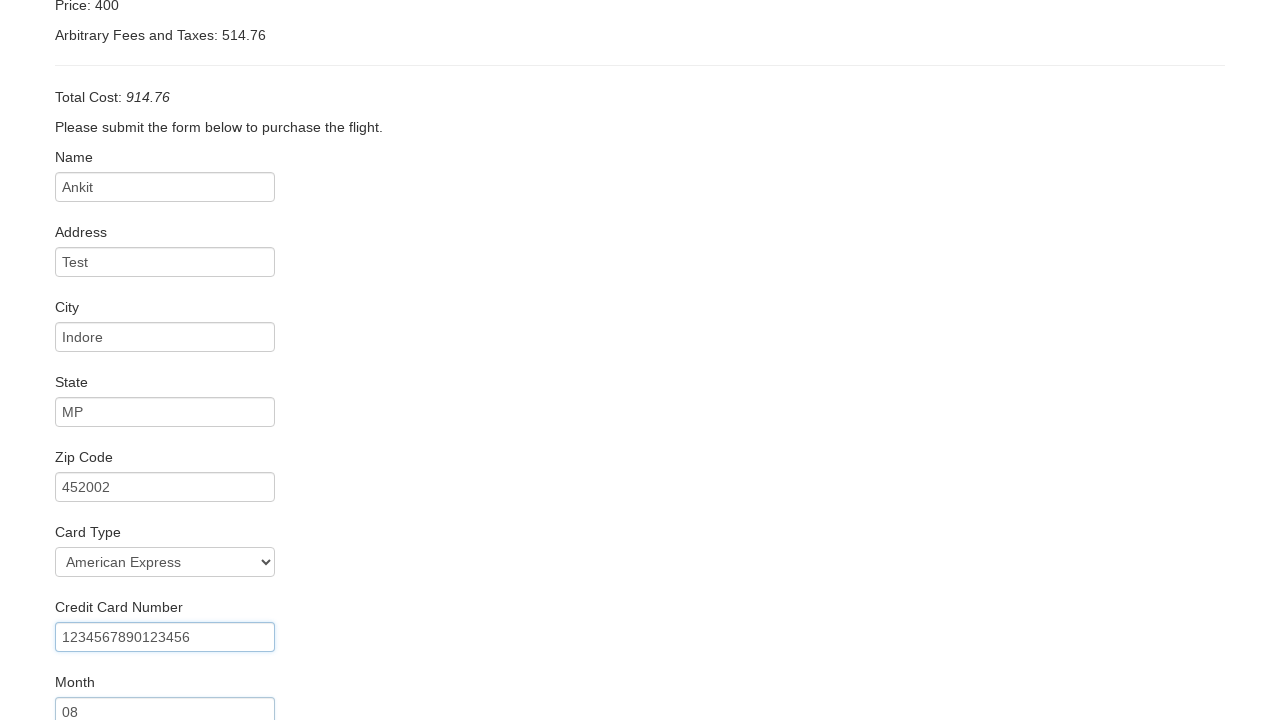

Filled in card expiration year: 2030 on #creditCardYear
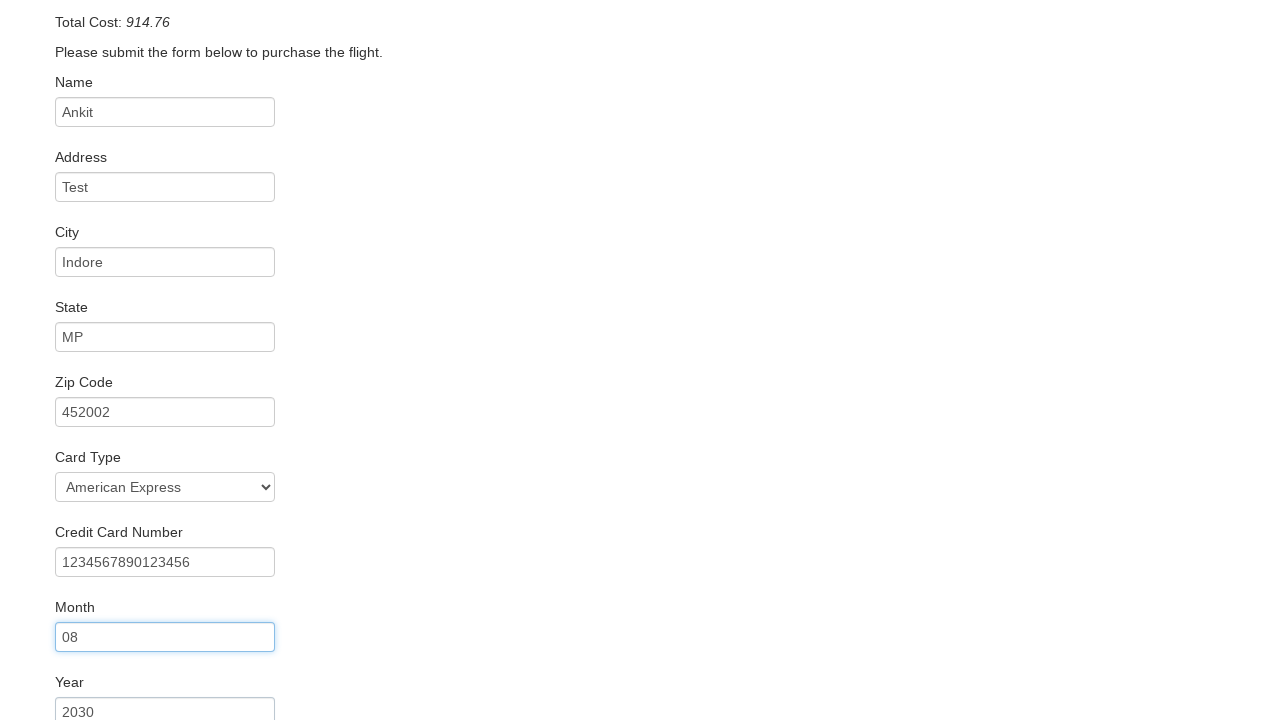

Filled in cardholder name: Ankit Jain on #nameOnCard
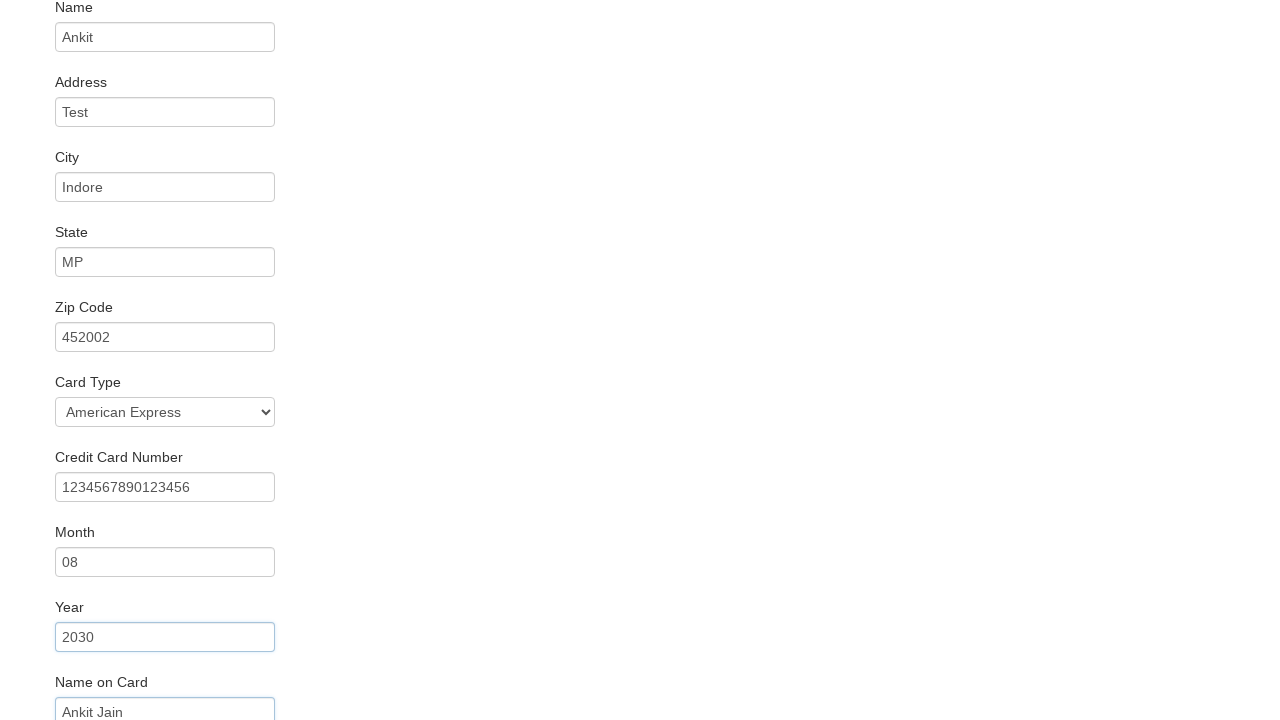

Clicked submit button to complete purchase at (118, 685) on input[type='submit']
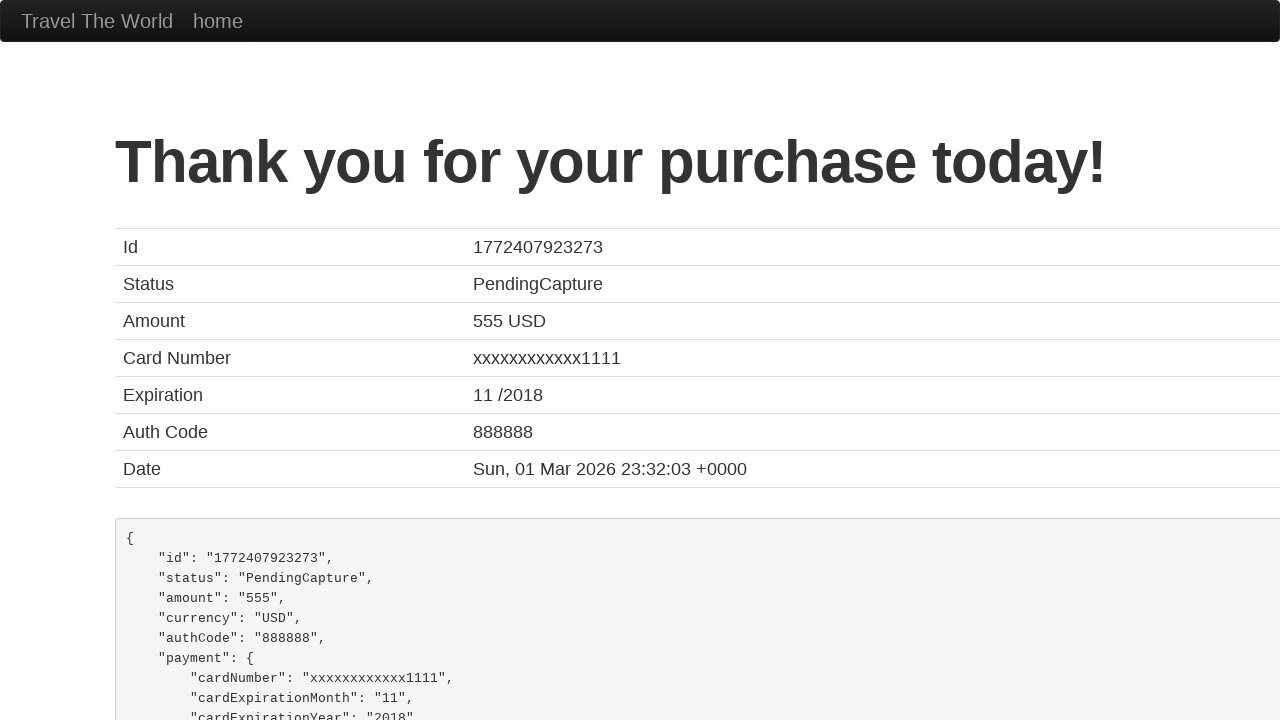

Booking confirmation page loaded
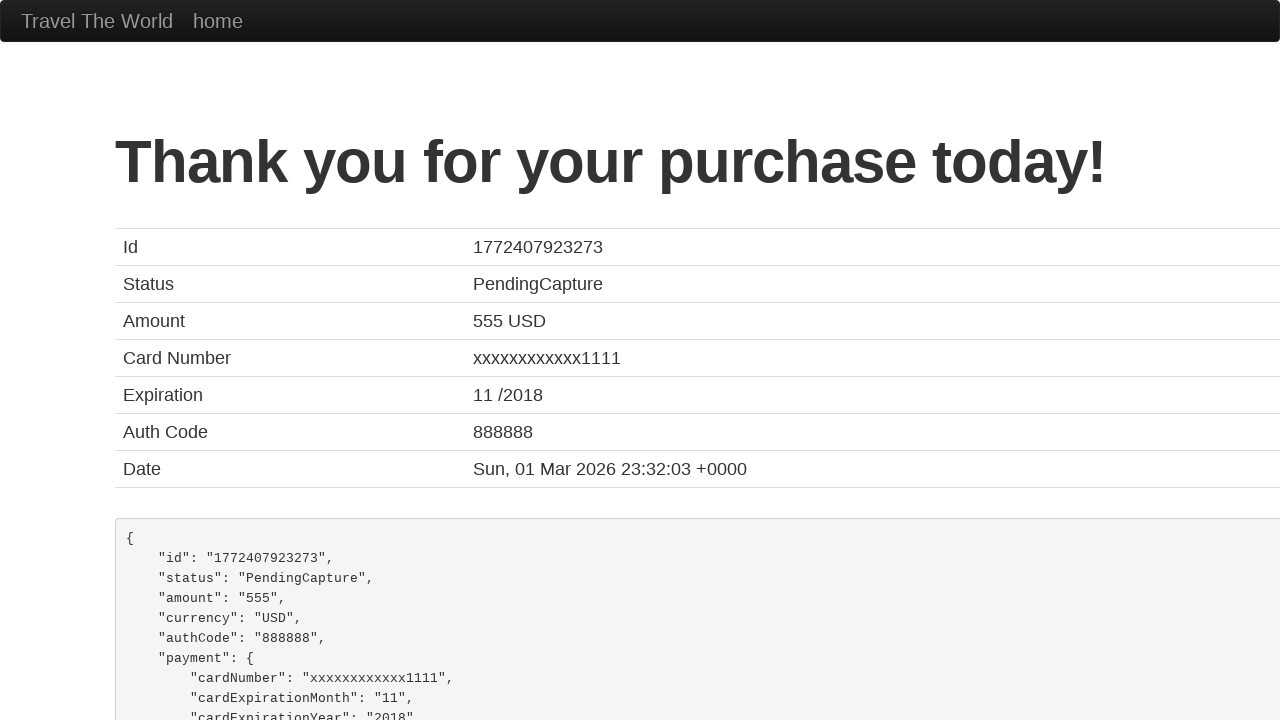

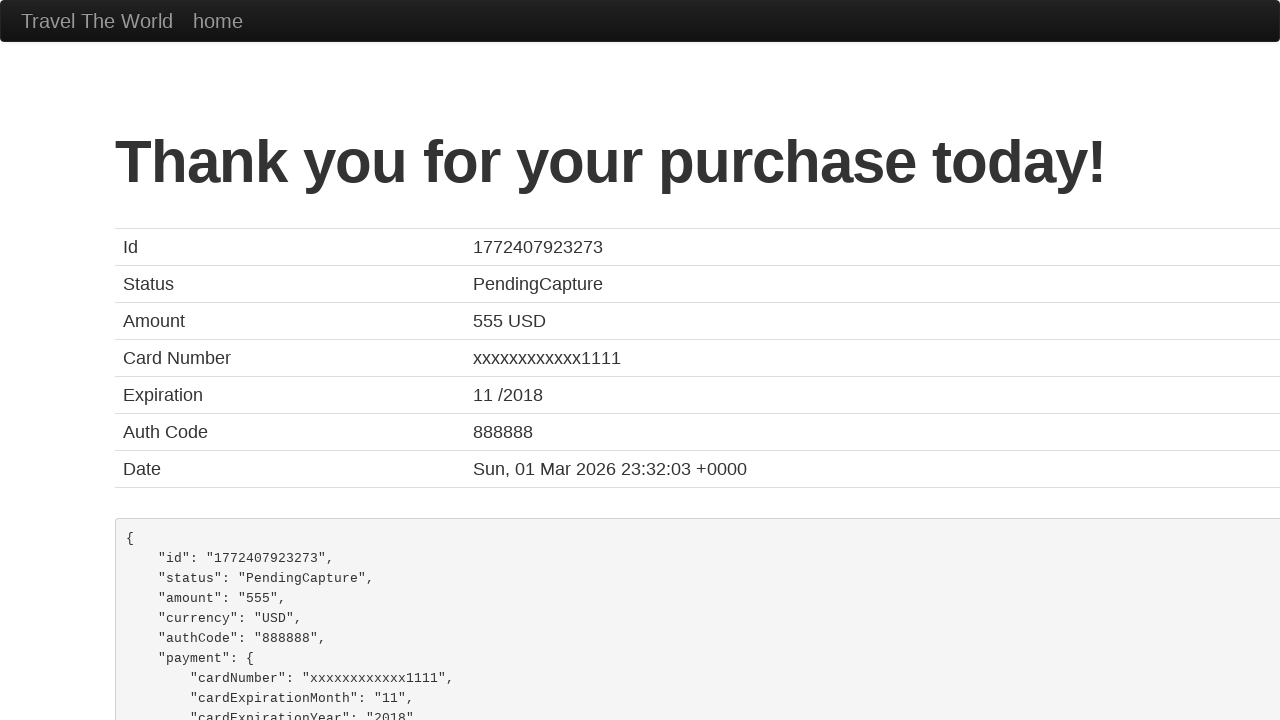